Tests dynamic controls with explicit waits by clicking Remove button, waiting for "It's gone!" message, then clicking Add and waiting for "It's back!" message

Starting URL: https://the-internet.herokuapp.com/dynamic_controls

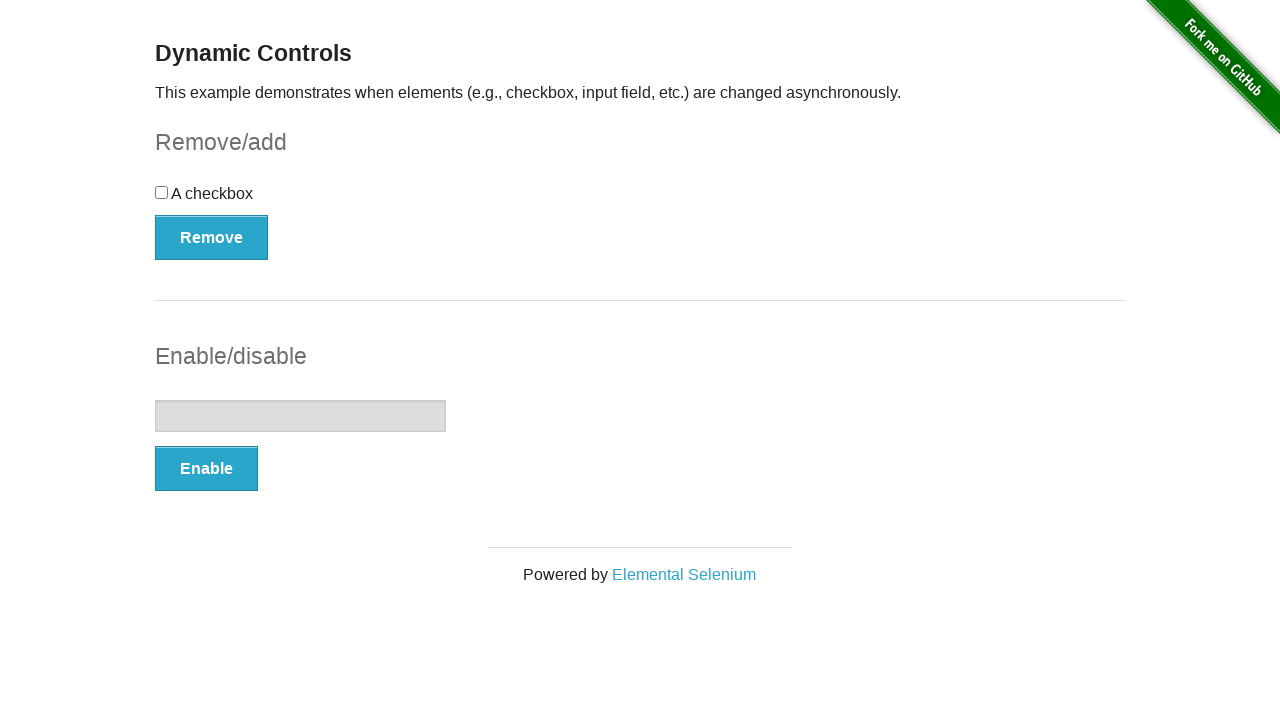

Clicked Remove button to trigger dynamic control removal at (212, 237) on xpath=//*[text()='Remove']
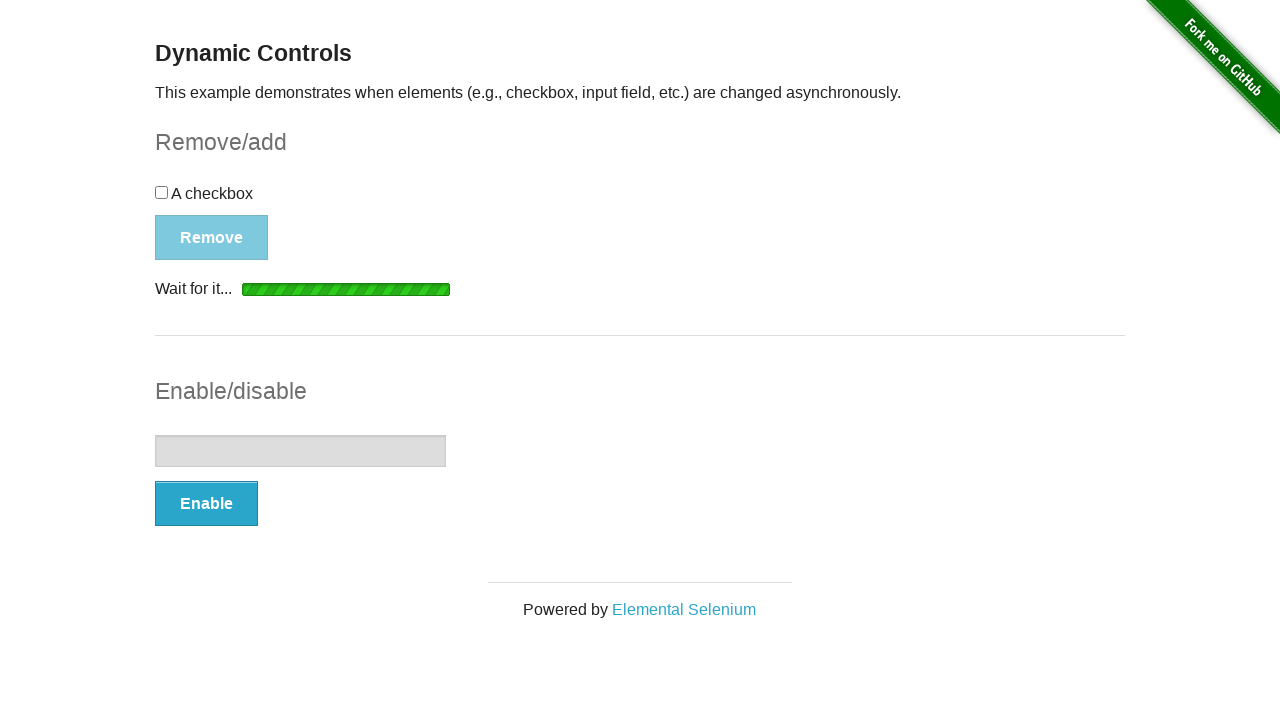

Waited for "It's gone!" message to become visible
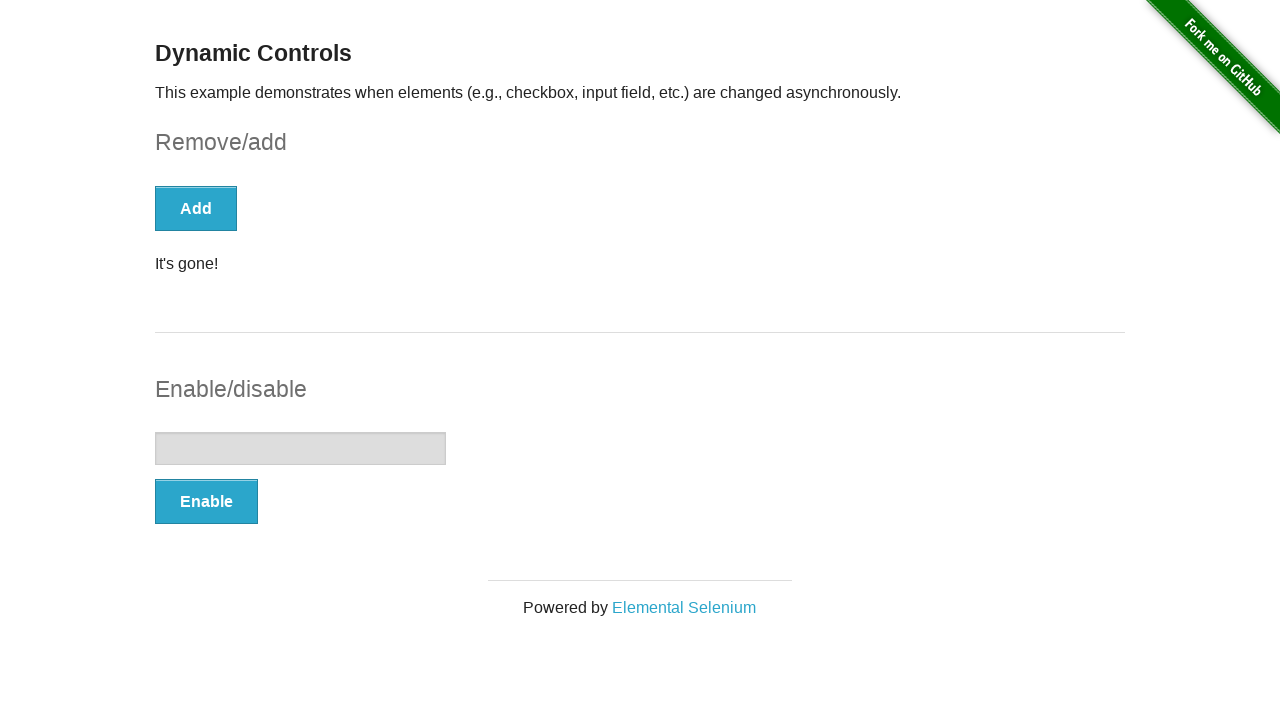

Verified "It's gone!" message is visible
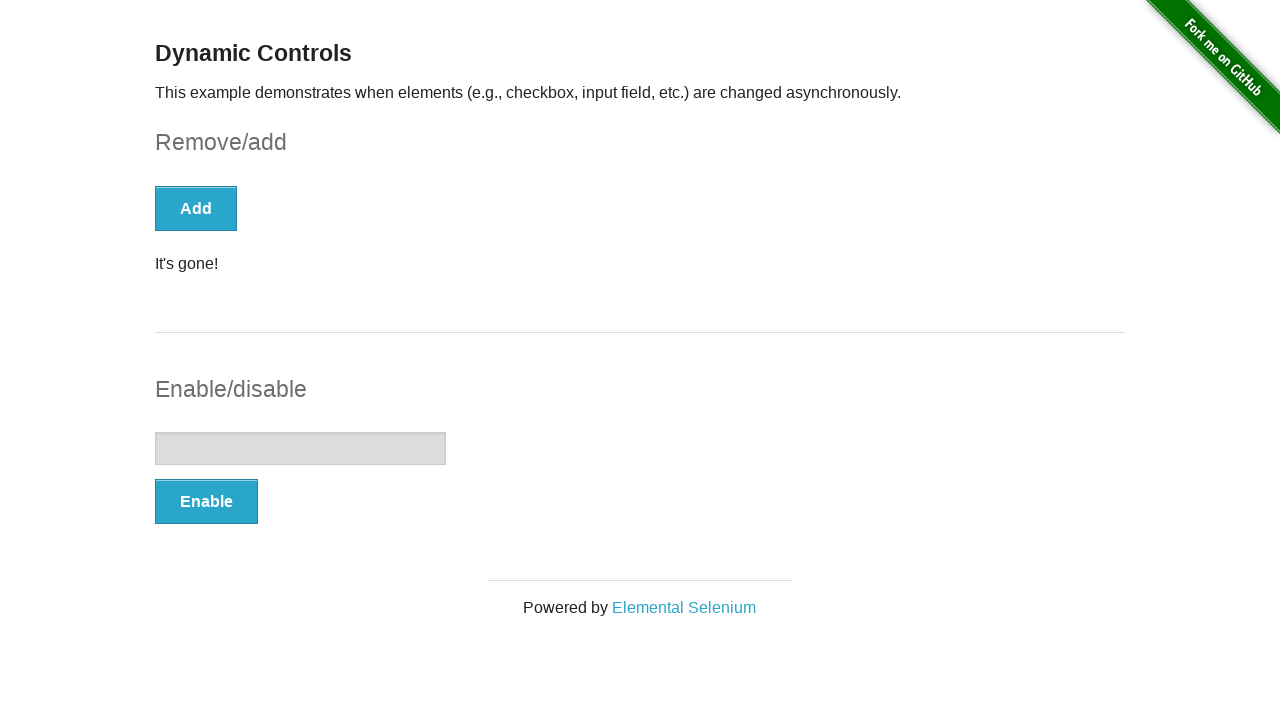

Clicked Add button to restore dynamic control at (196, 208) on xpath=//*[text()='Add']
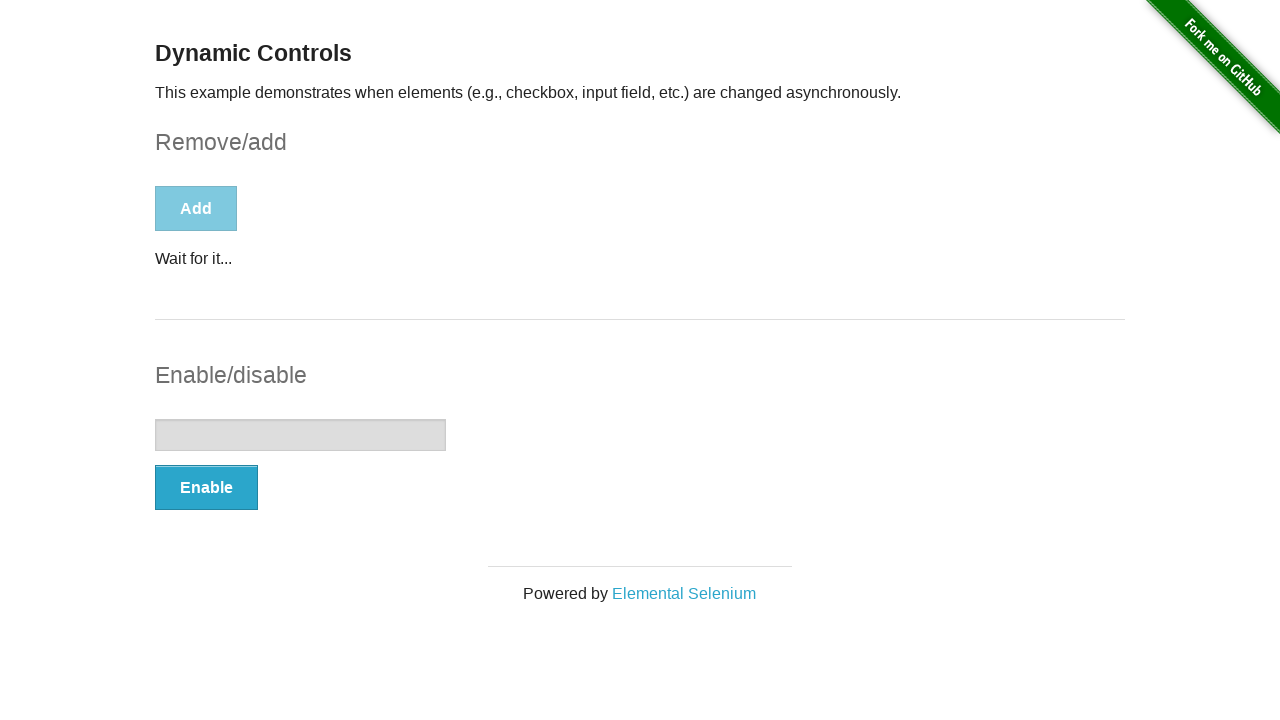

Waited for "It's back!" message to become visible
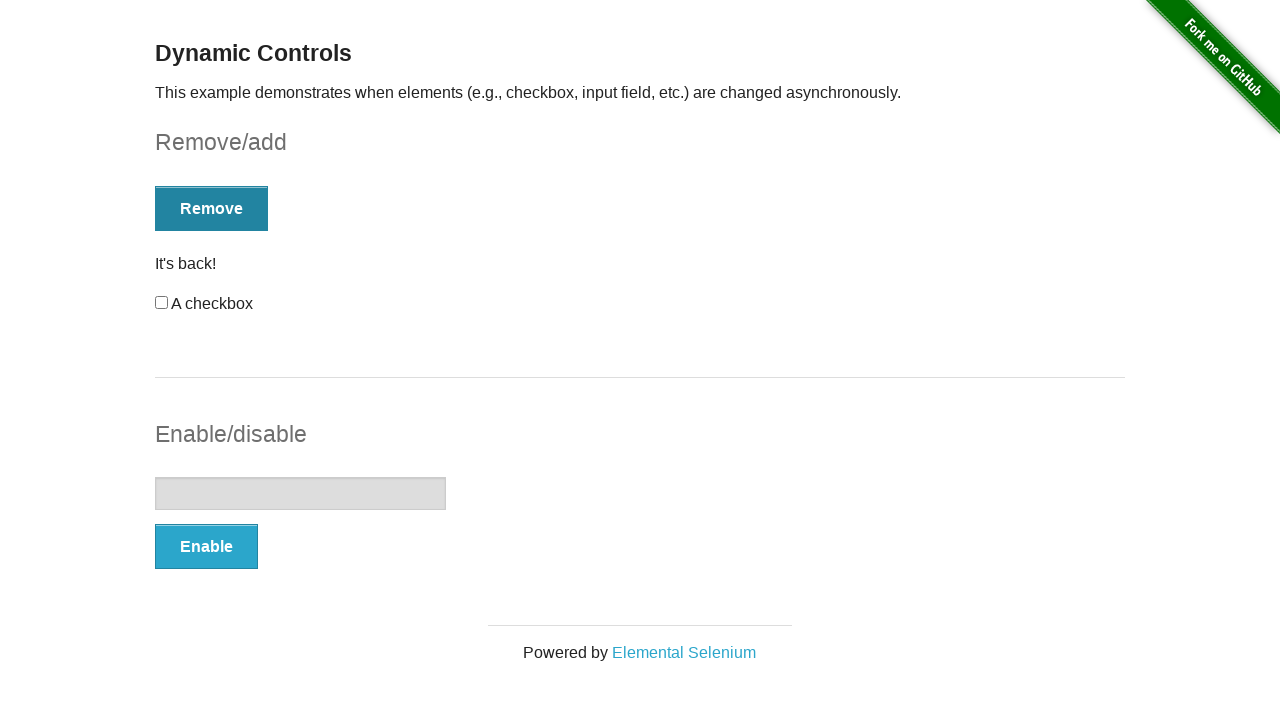

Verified "It's back!" message is visible
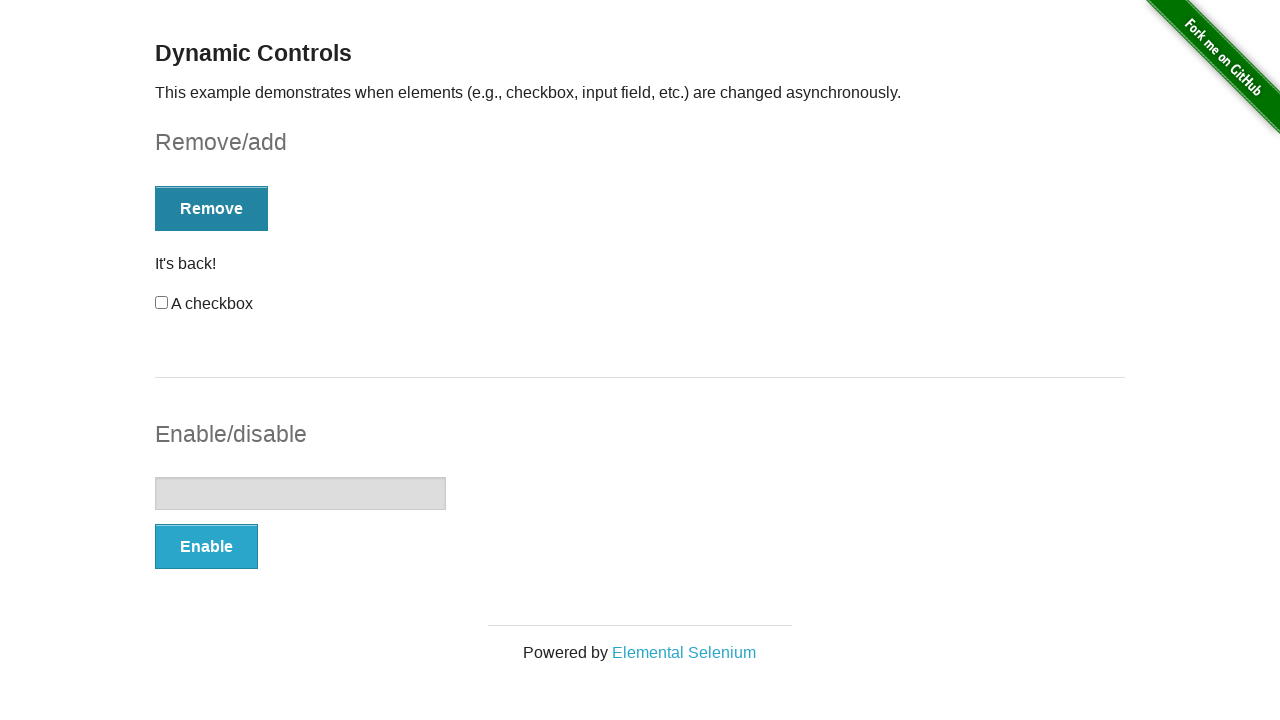

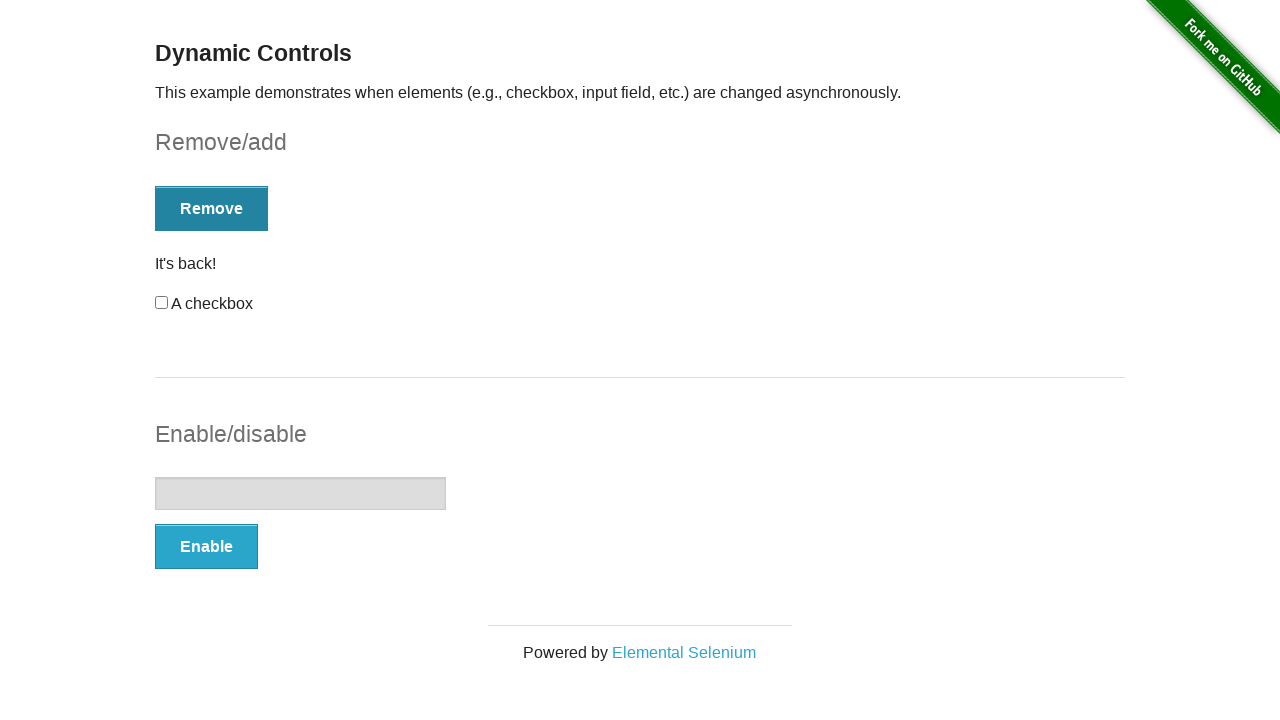